Tests frame switching functionality by navigating between multiple frames on a demo page and filling text inputs in each frame. The script switches between frame_1, frame_2, and frame_3, entering text into input fields within each frame.

Starting URL: https://ui.vision/demo/webtest/frames/

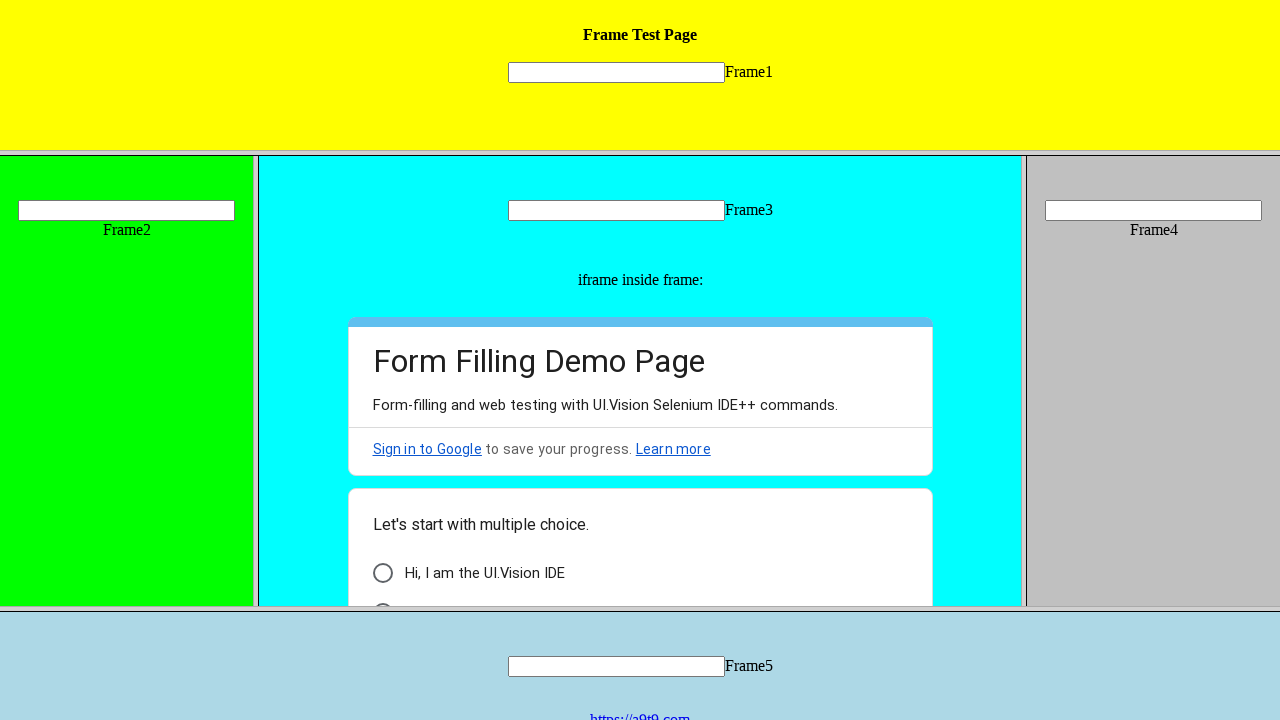

Located frame_1
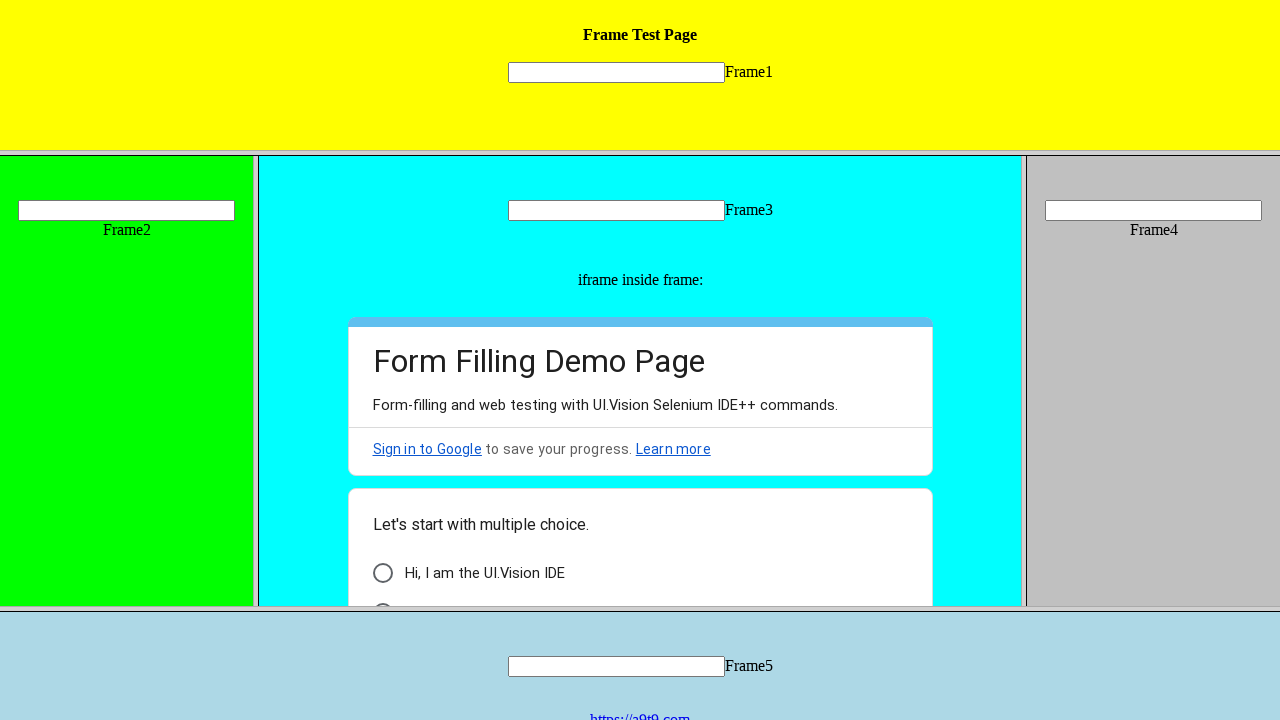

Filled text input in frame_1 with 'frame1 done' on frame[src='frame_1.html'] >> internal:control=enter-frame >> input[name='mytext1
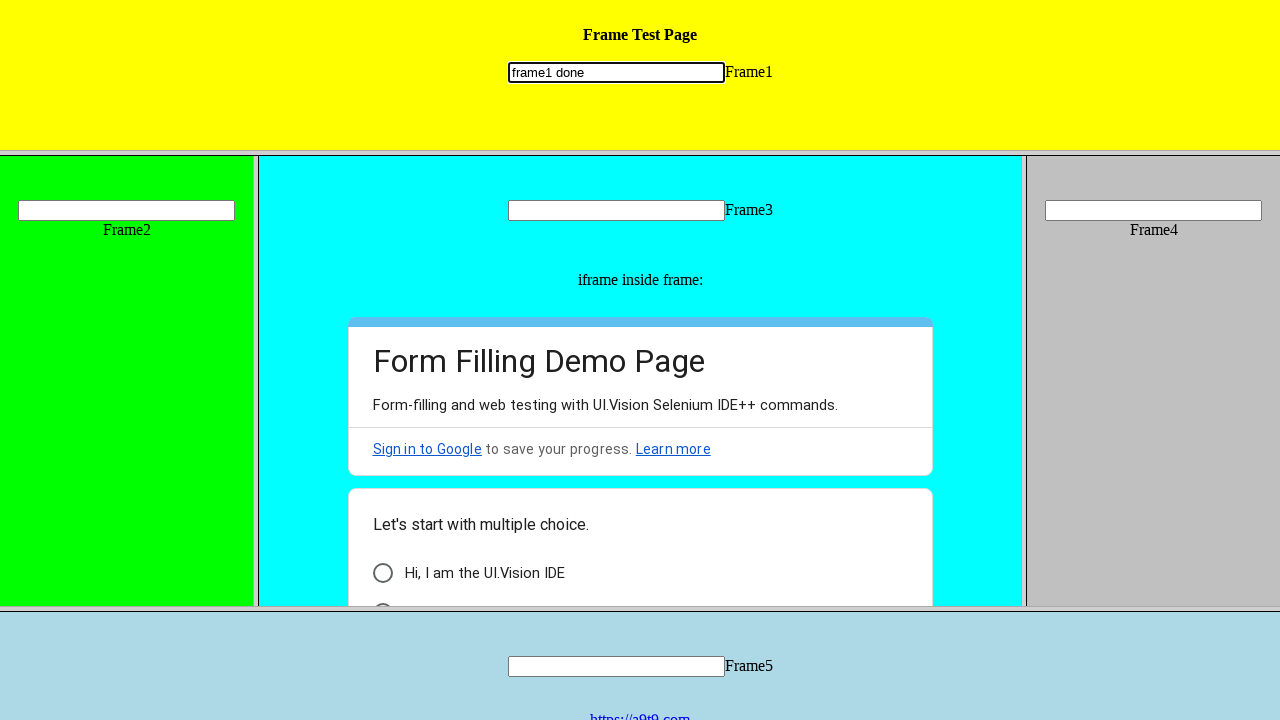

Located frame_2
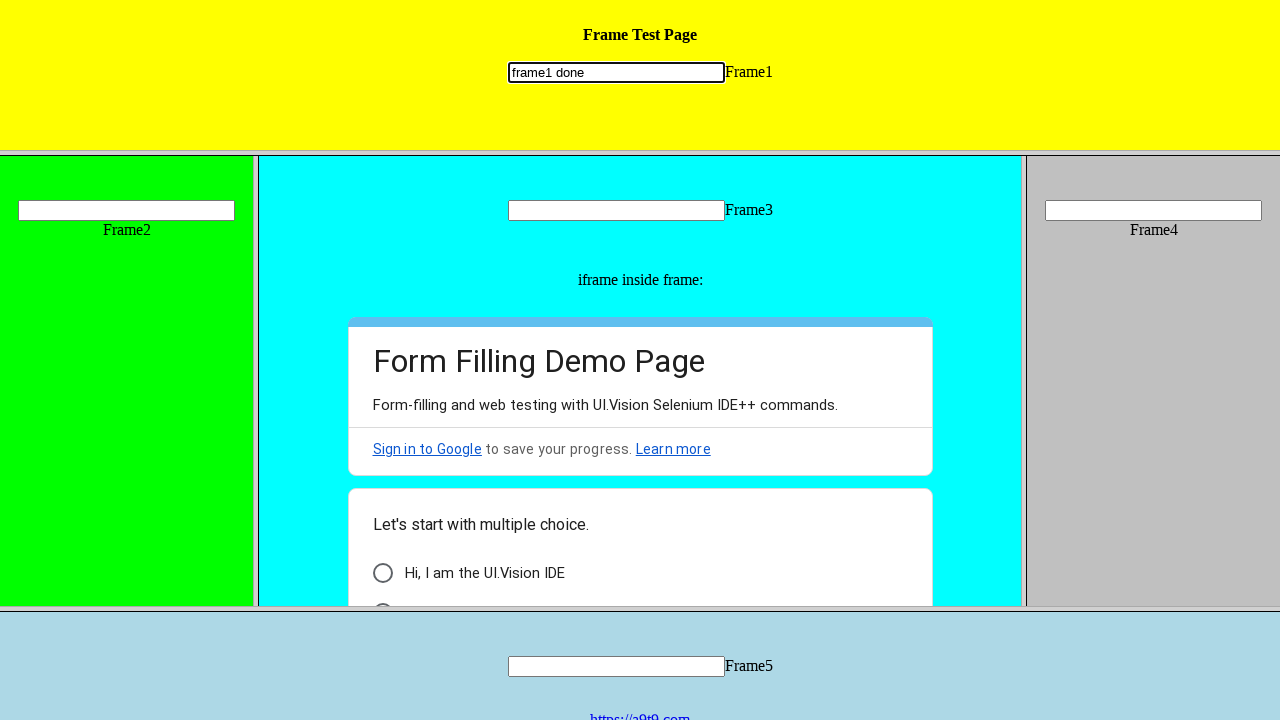

Filled text input in frame_2 with 'frame2 done' on frame[src='frame_2.html'] >> internal:control=enter-frame >> input[name='mytext2
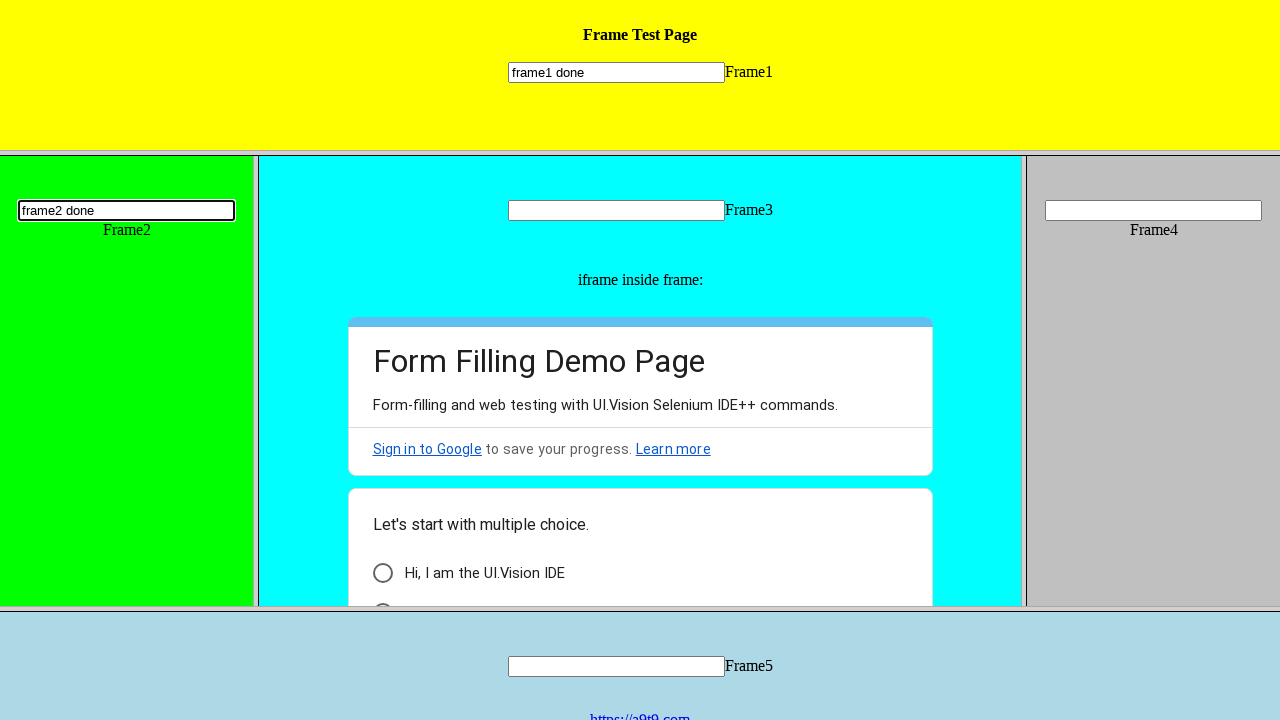

Located frame_3
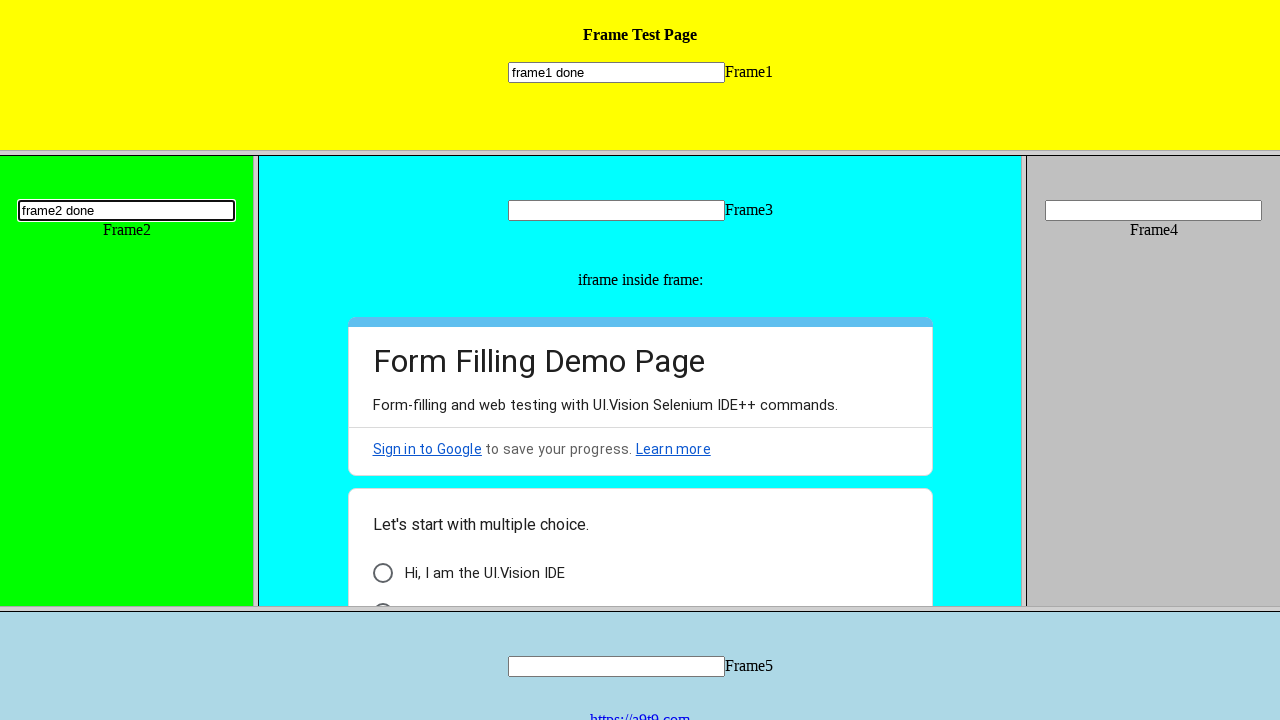

Filled text input in frame_3 with 'sameer' on frame[src='frame_3.html'] >> internal:control=enter-frame >> input[name='mytext3
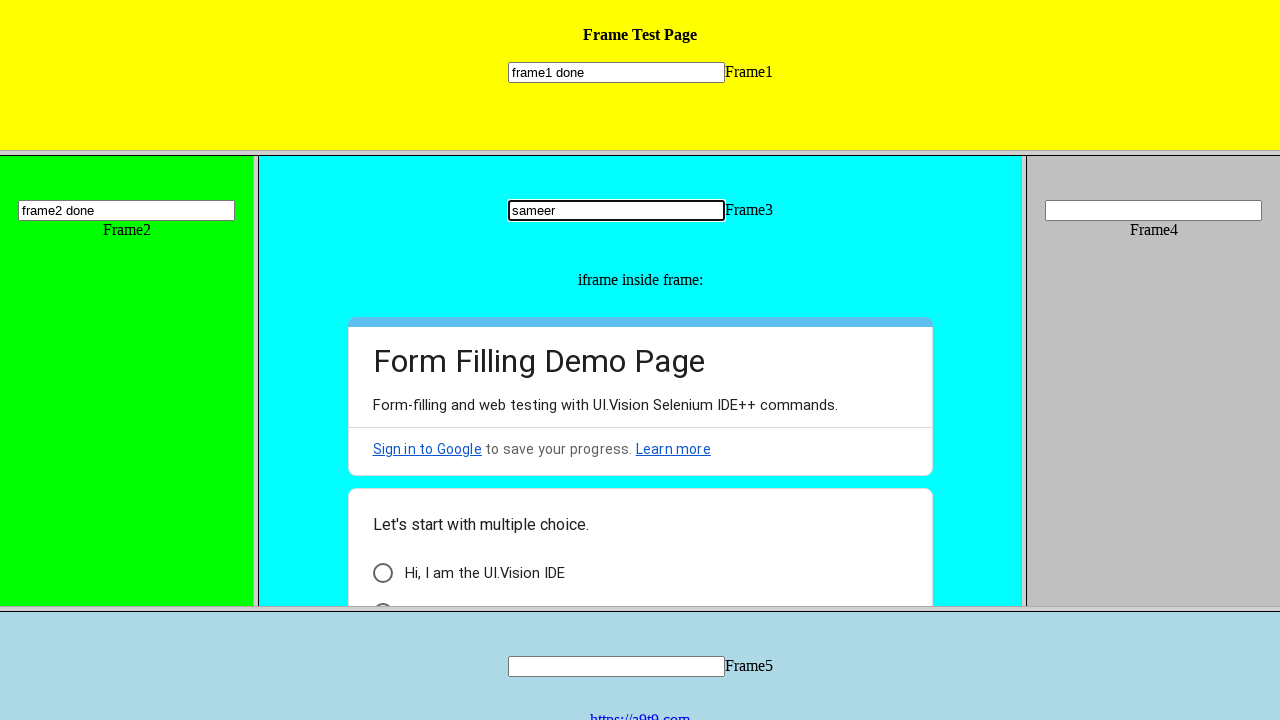

Waited 1000ms to see results
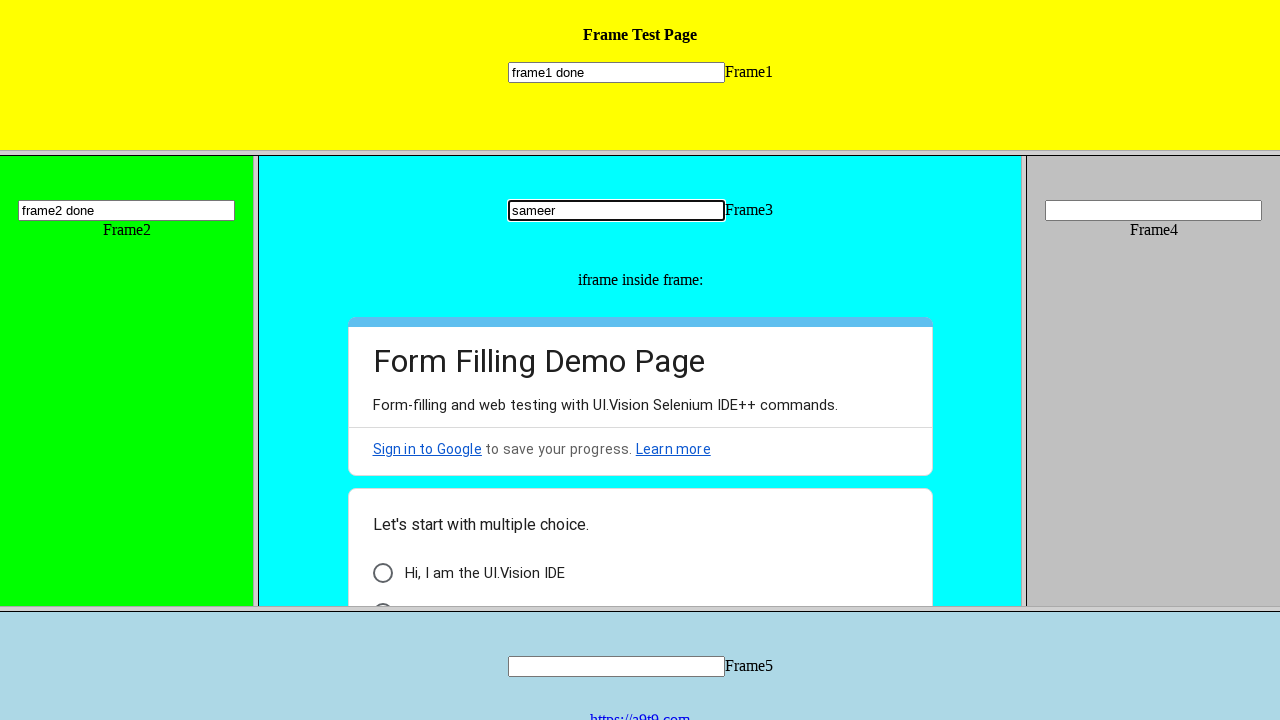

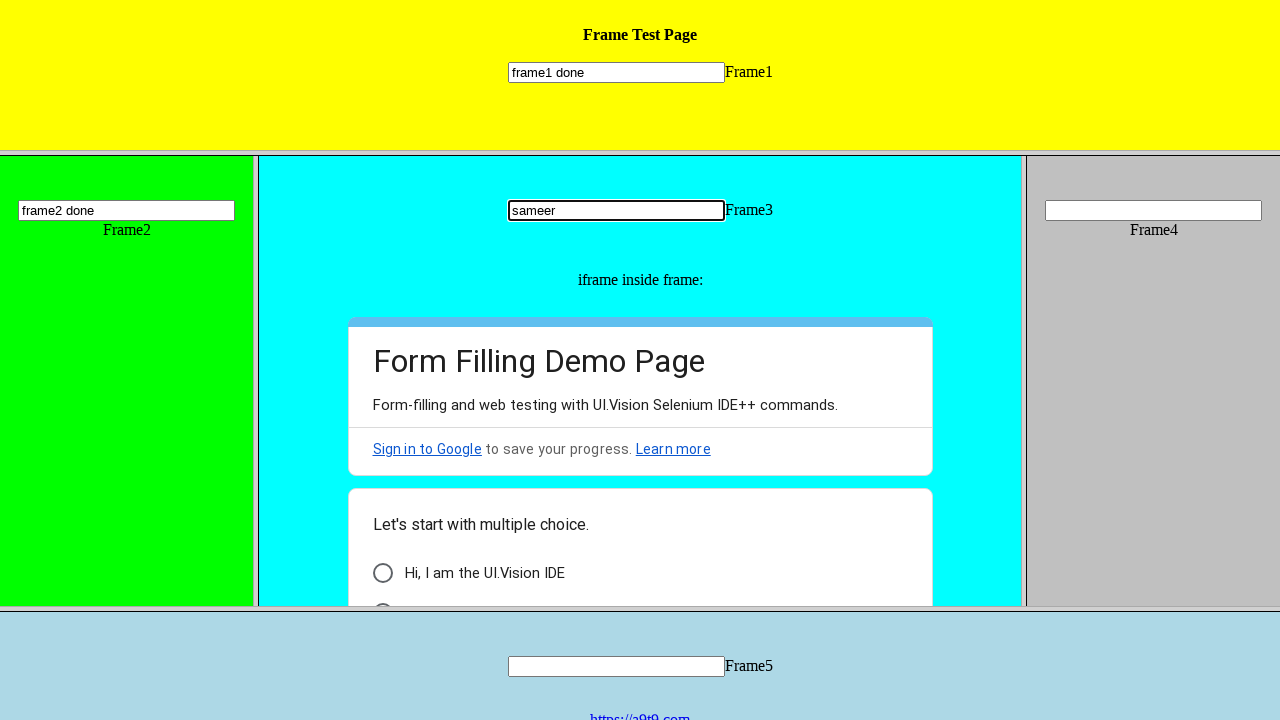